Tests GitHub search functionality by clicking search, entering a query, and verifying the search results URL

Starting URL: https://github.com

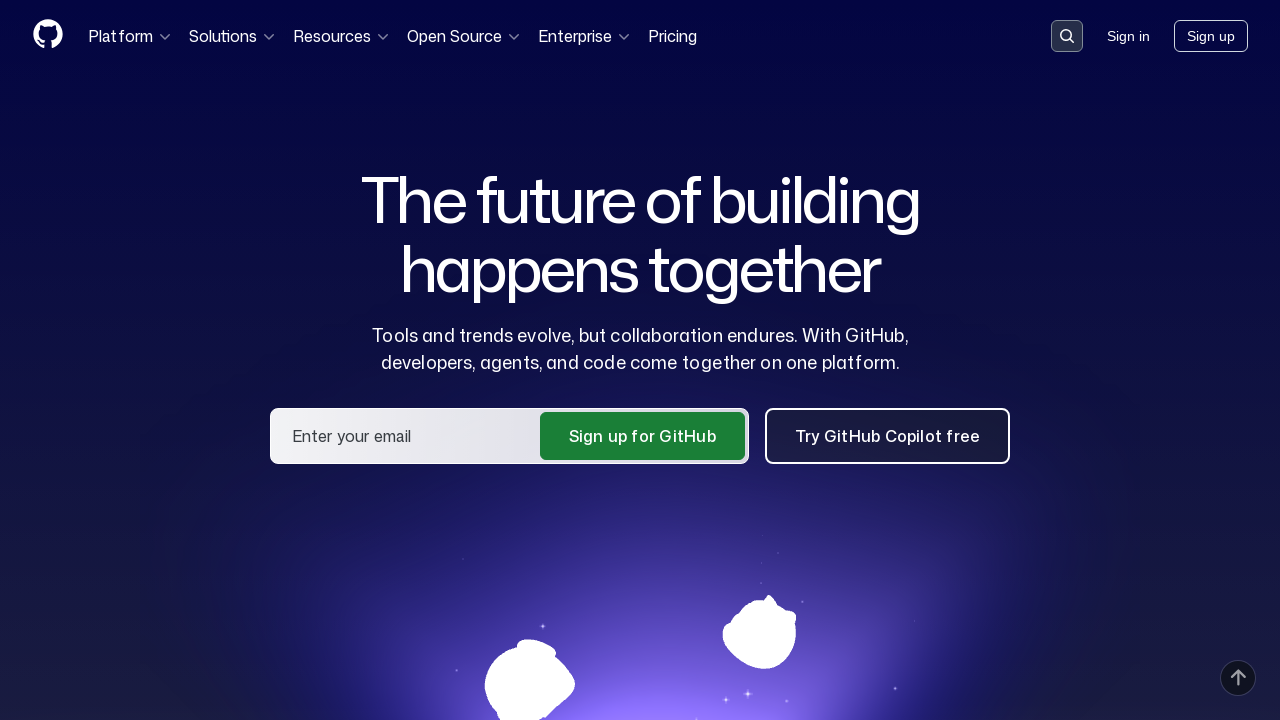

Clicked GitHub search button at (1067, 36) on button[data-target='qbsearch-input.inputButton']
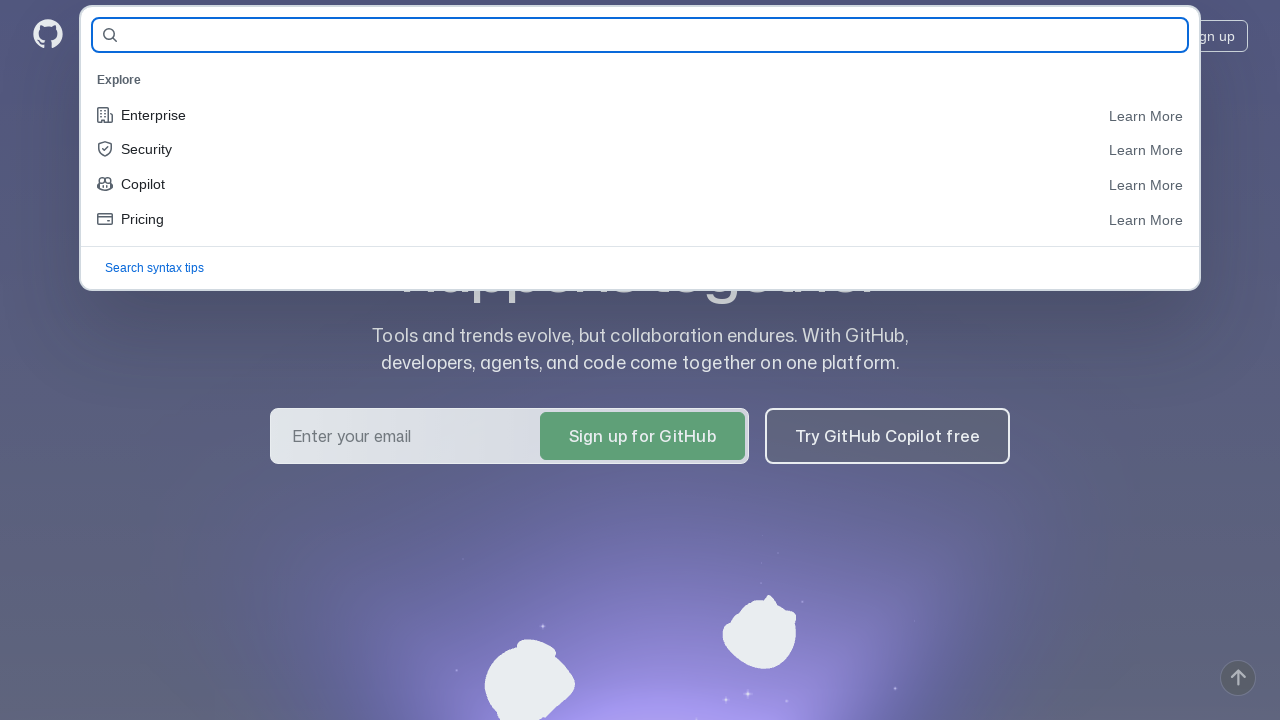

Entered search query 'playwright-automation' in search field on input[name='query-builder-test']
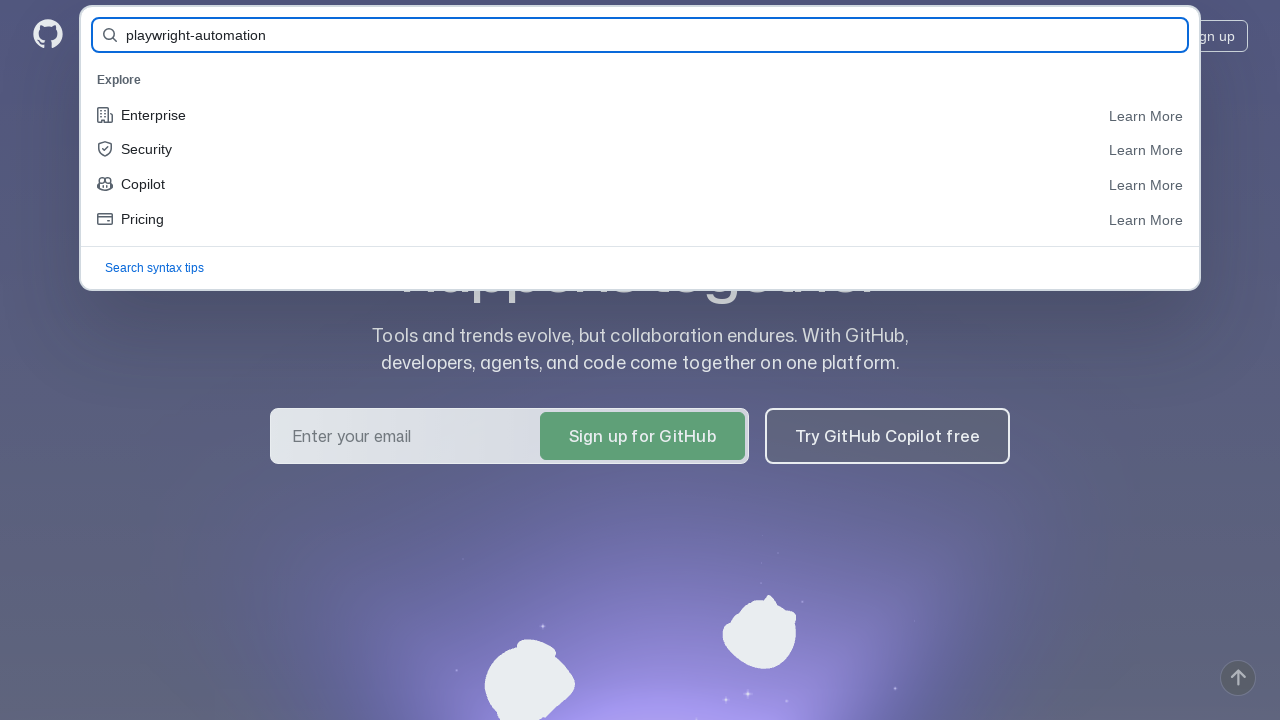

Pressed Enter to submit search query
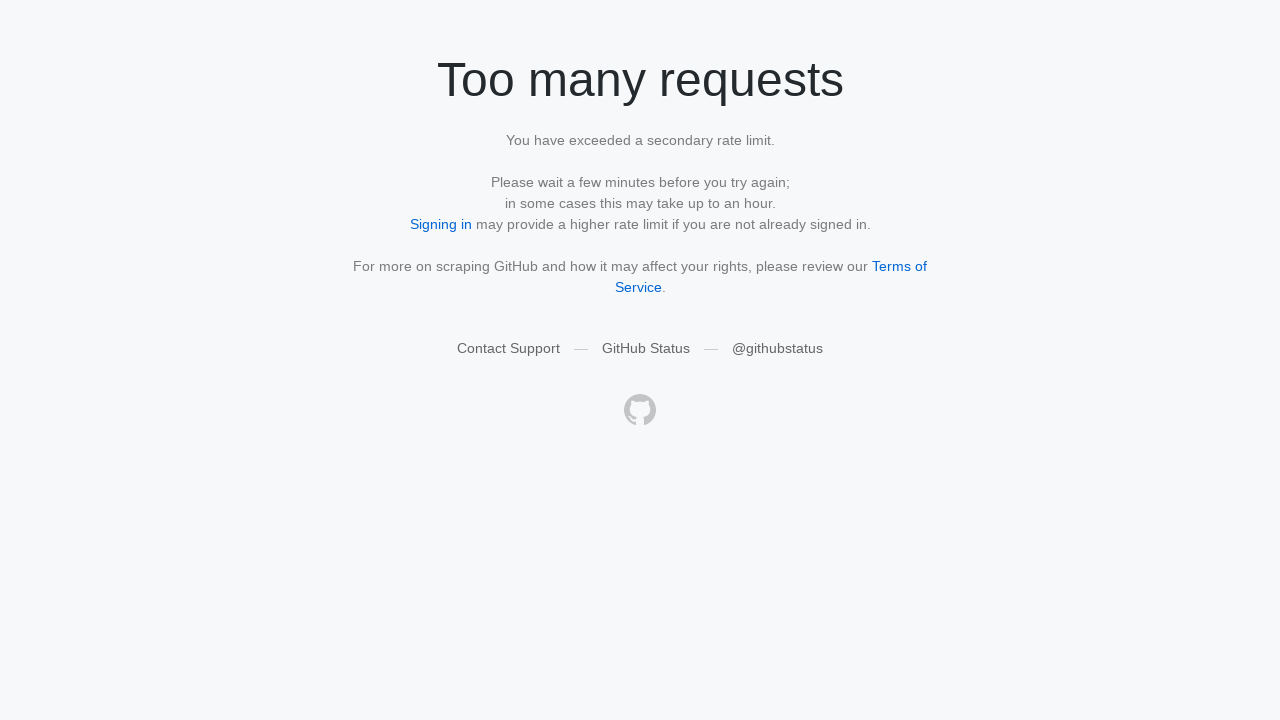

Search results page loaded with URL containing query parameter q=playwright-automation
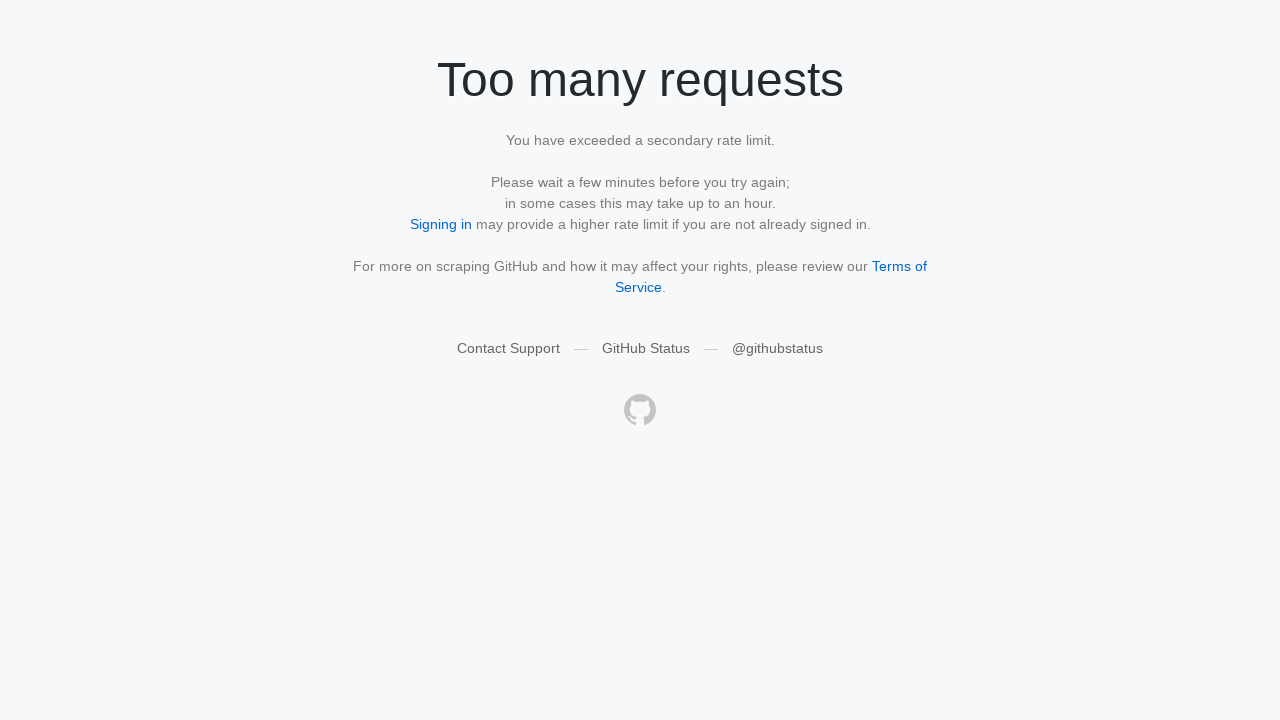

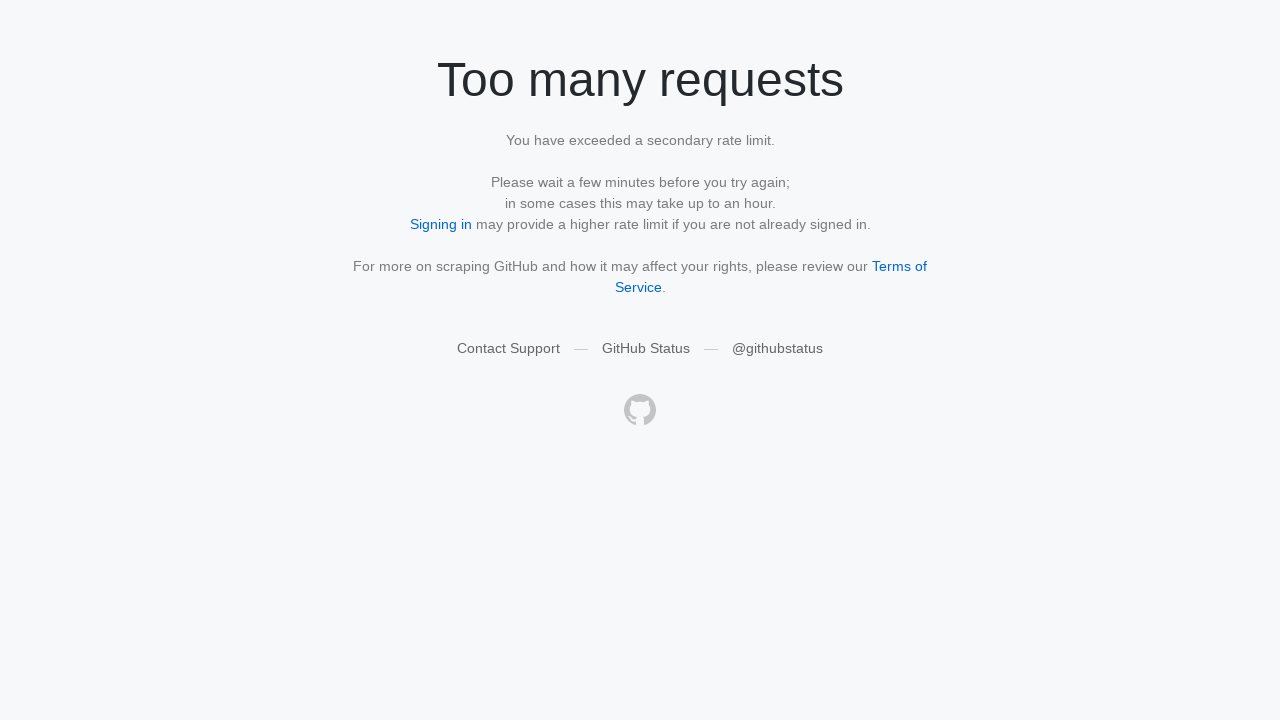